Tests the bus ticket search functionality on APSRTC website by entering source city (Hyderabad), destination city (Guntur), selecting a journey date, and clicking search.

Starting URL: https://www.apsrtconline.in/

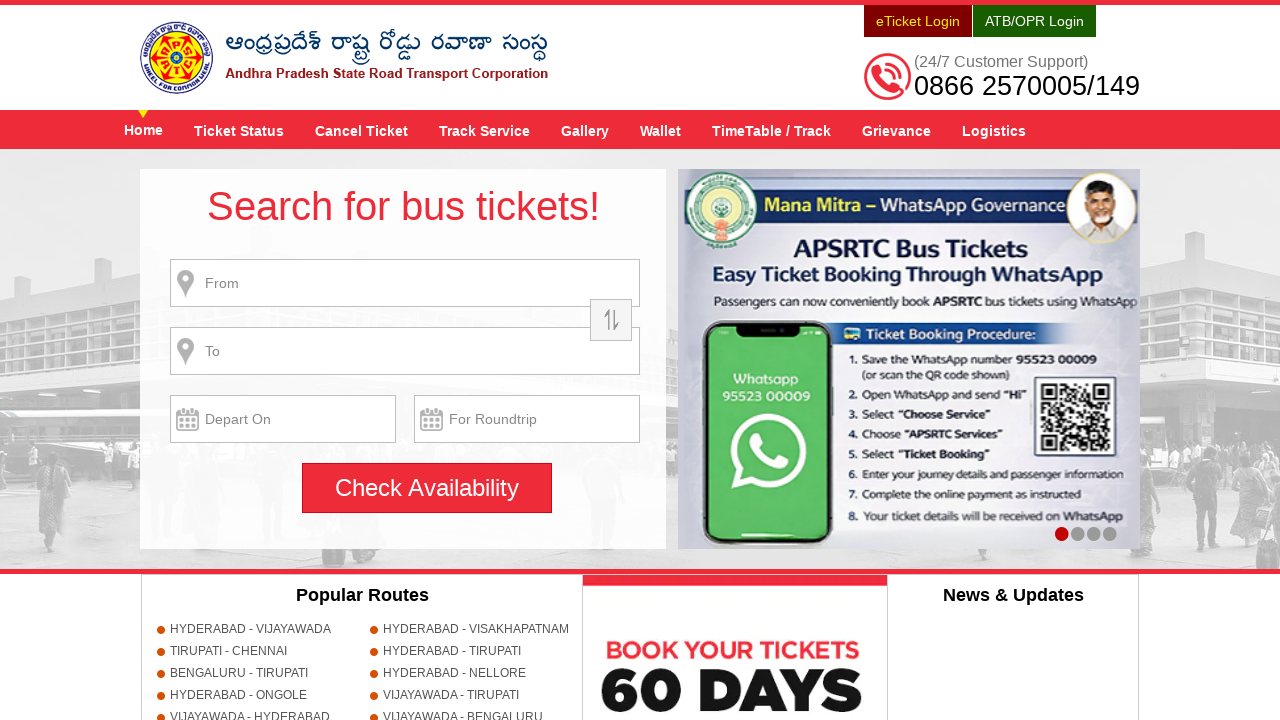

Filled source city field with 'HYDERABAD' on input[name='source']
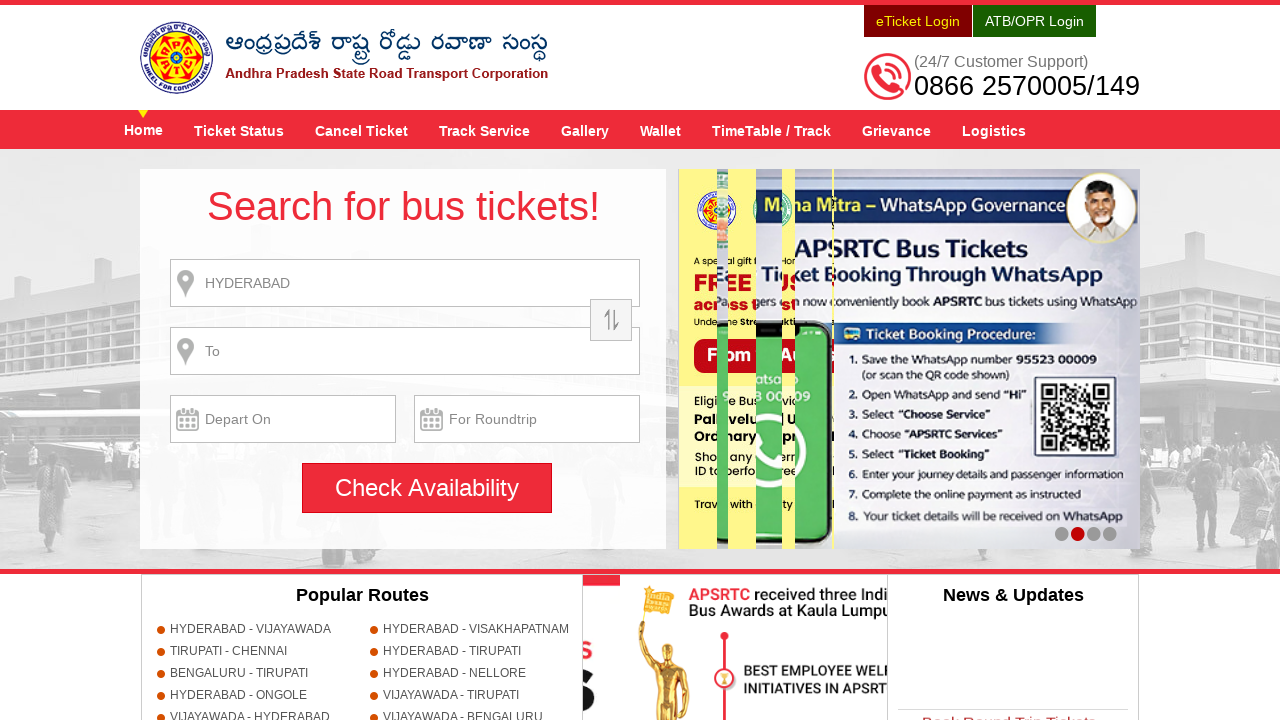

Pressed Enter to confirm source city selection
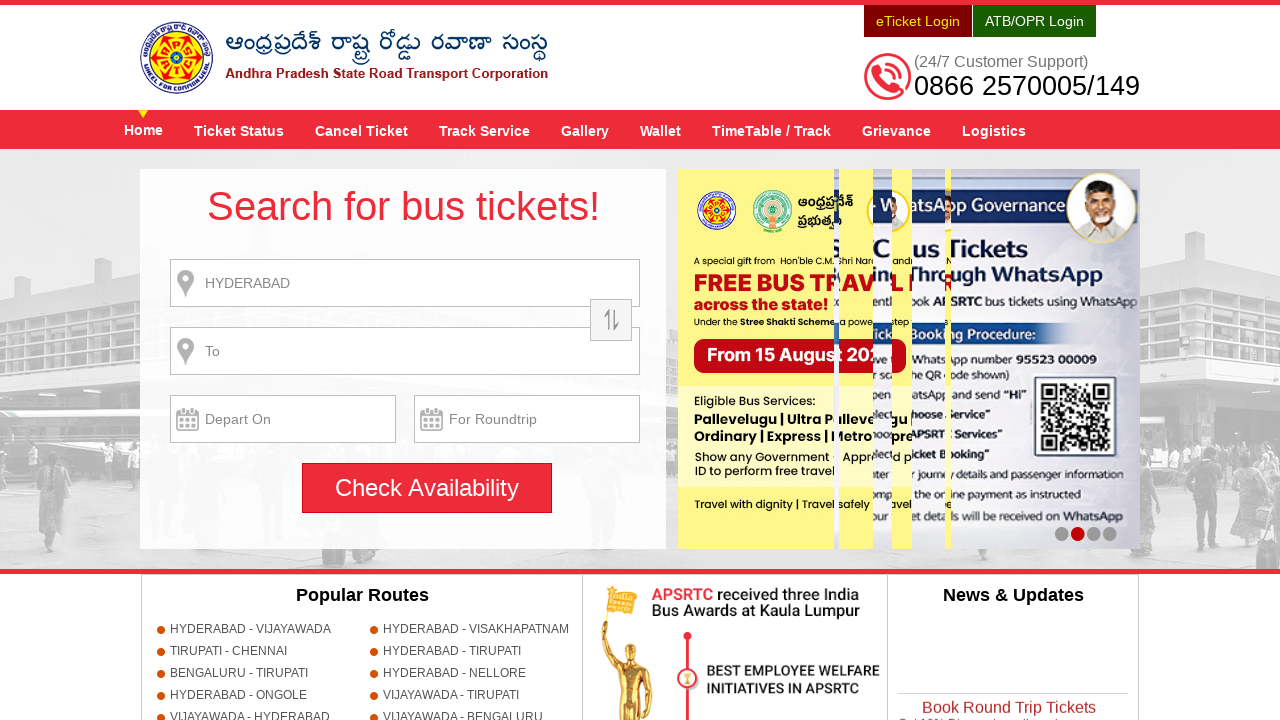

Waited for autocomplete to process source city
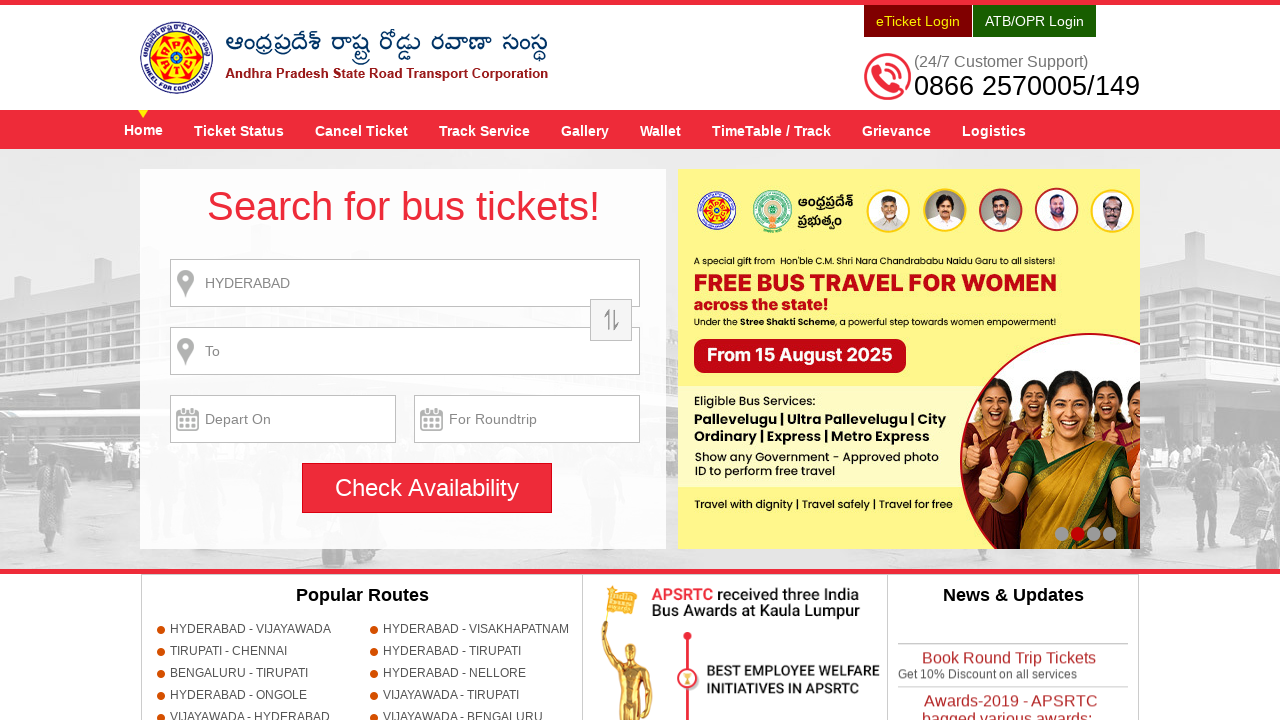

Clicked search button (alert expected for missing destination) at (427, 488) on input[name='searchBtn']
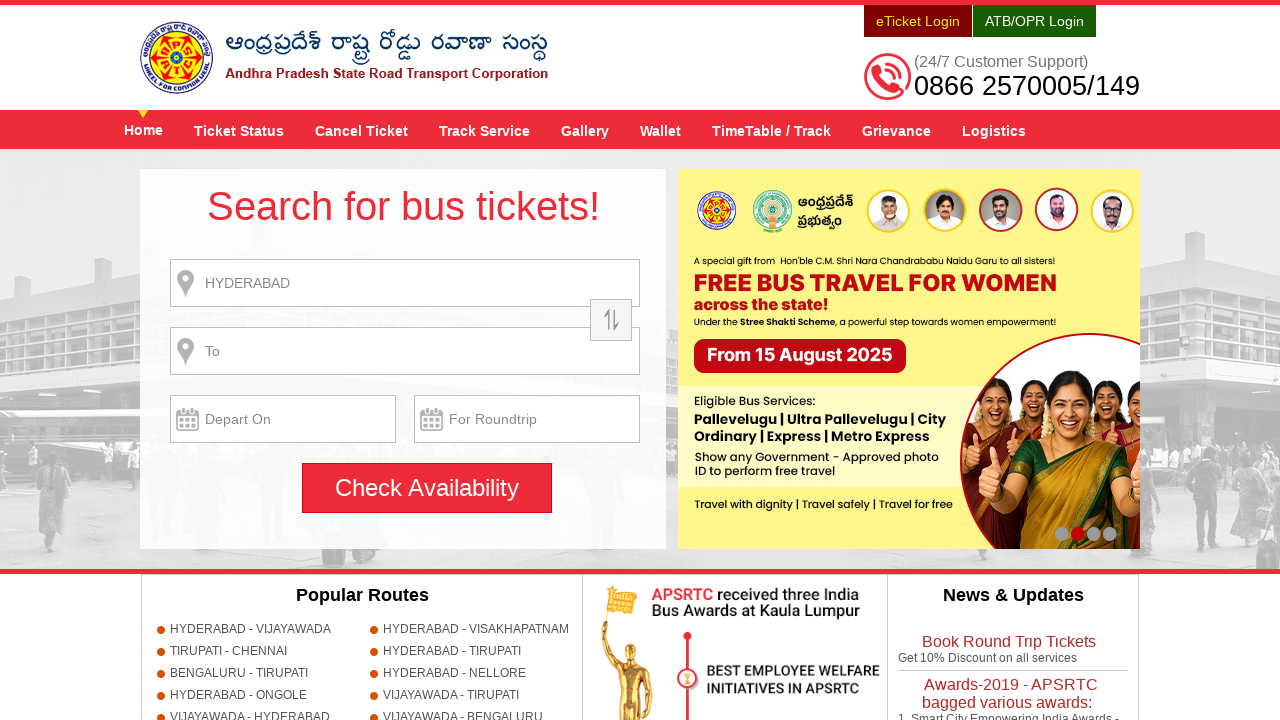

Alert dialog accepted
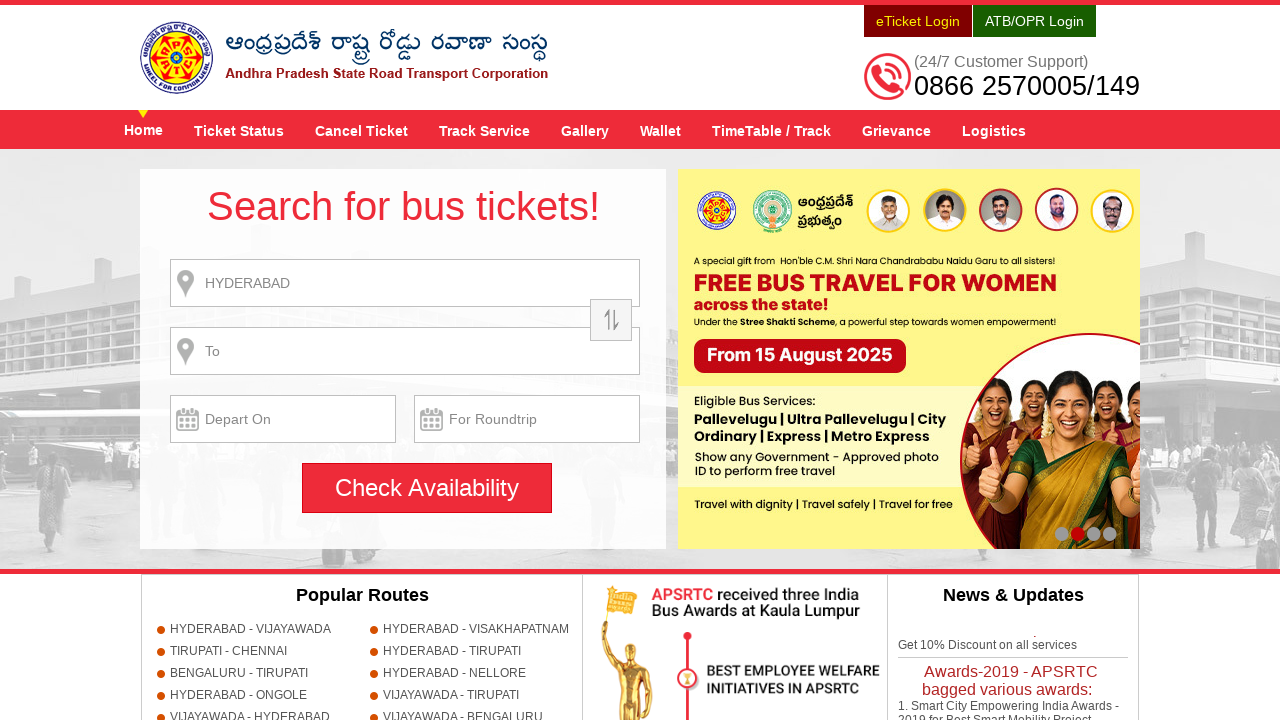

Filled destination city field with 'GUNTUR' on input[name='destination']
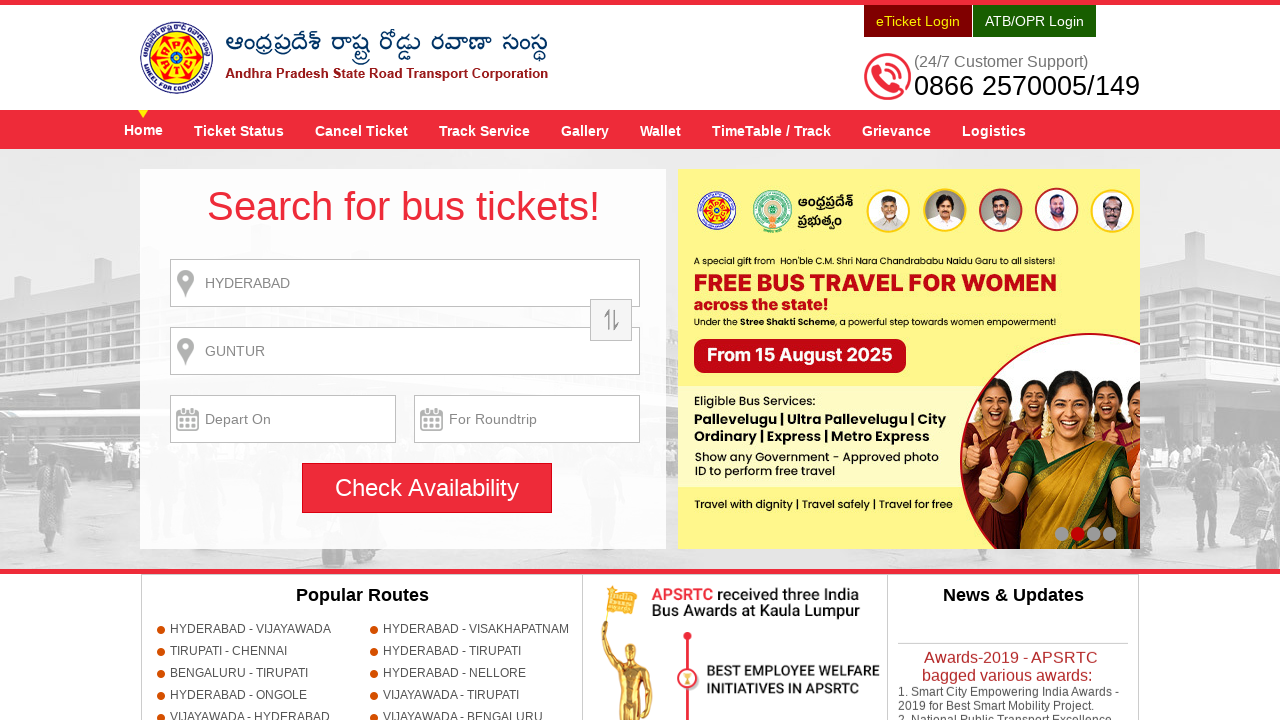

Pressed Enter to confirm destination city selection
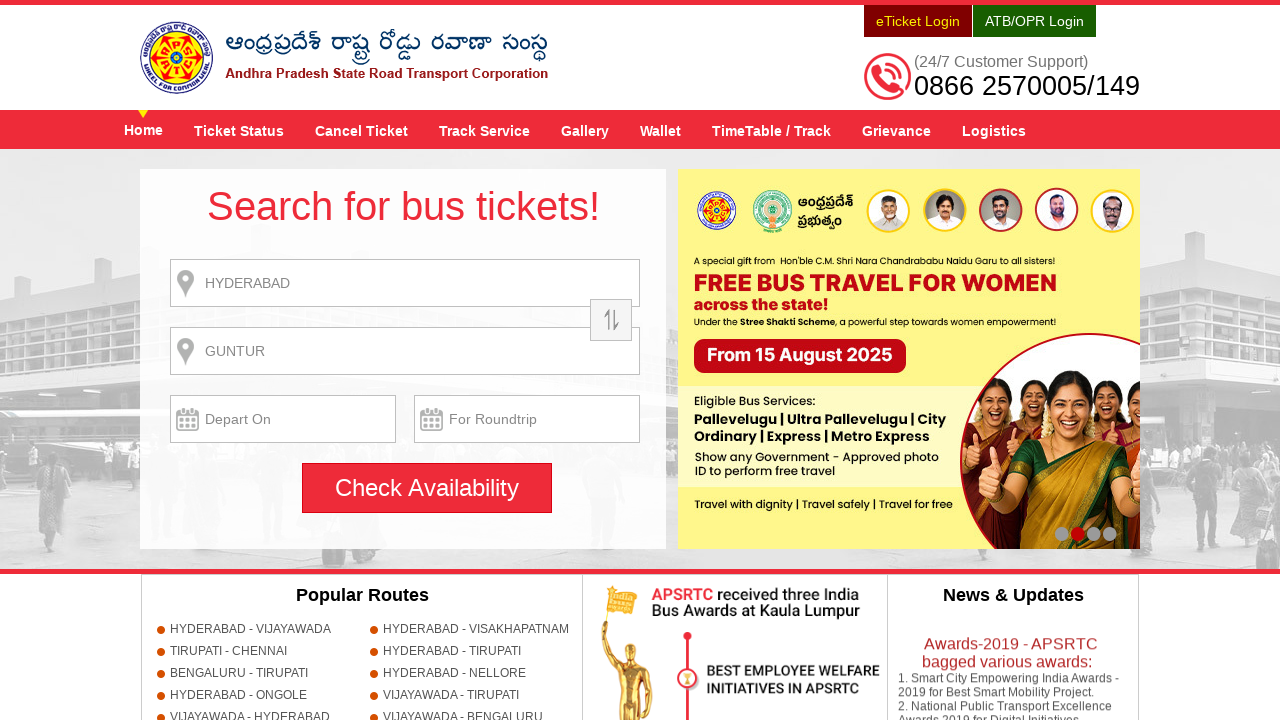

Waited for autocomplete to process destination city
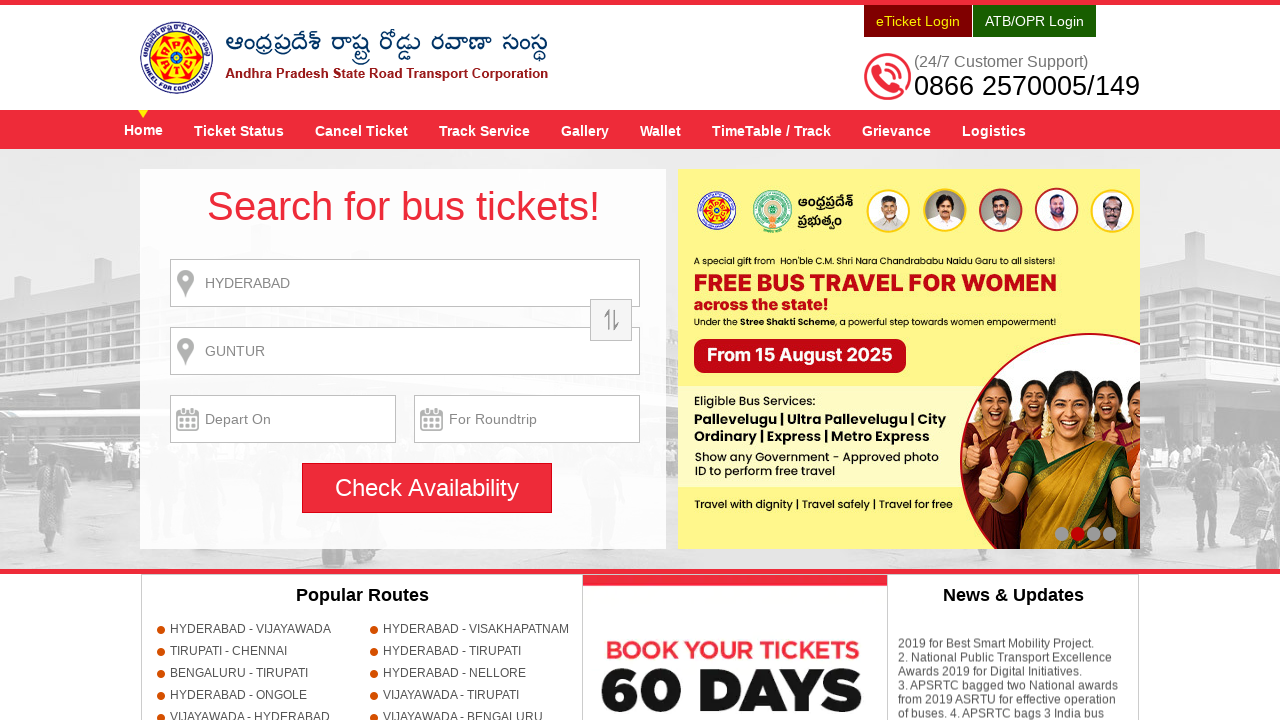

Clicked journey date field to open calendar at (283, 419) on input[name='txtJourneyDate']
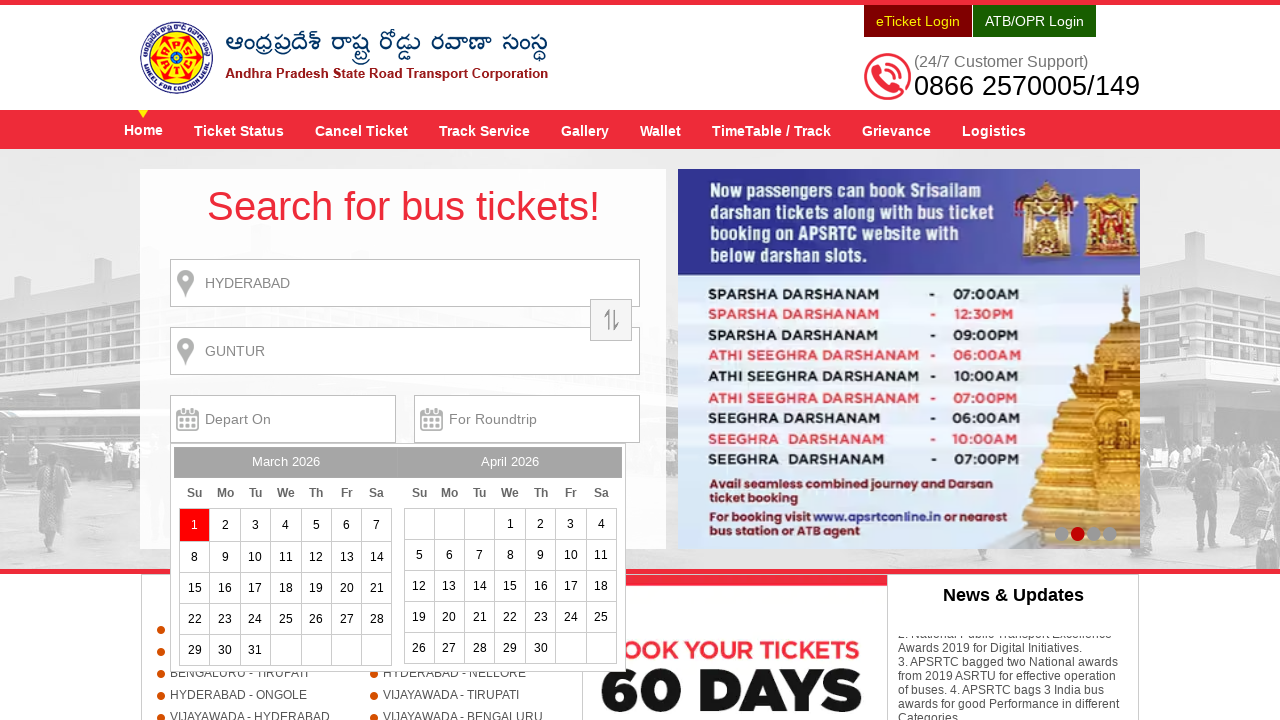

Selected 14th from calendar date picker at (377, 557) on xpath=//a[text()='14']
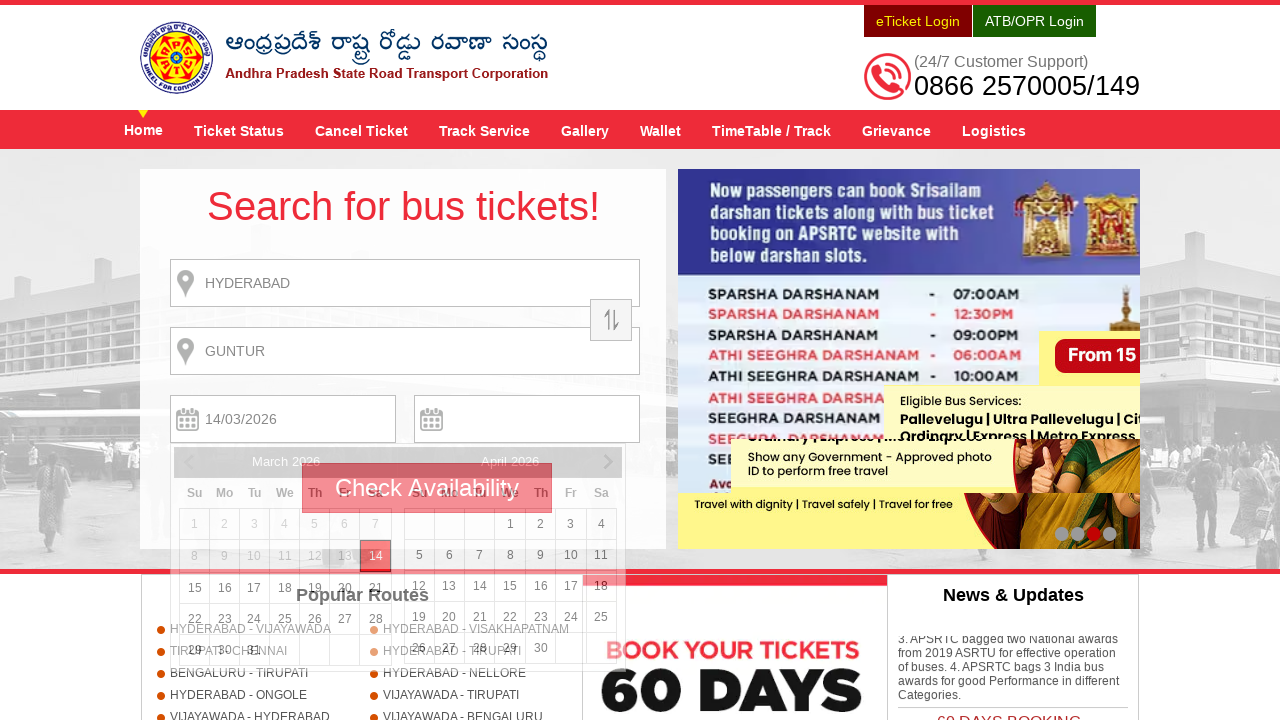

Clicked search button to search for available buses at (427, 488) on input[name='searchBtn']
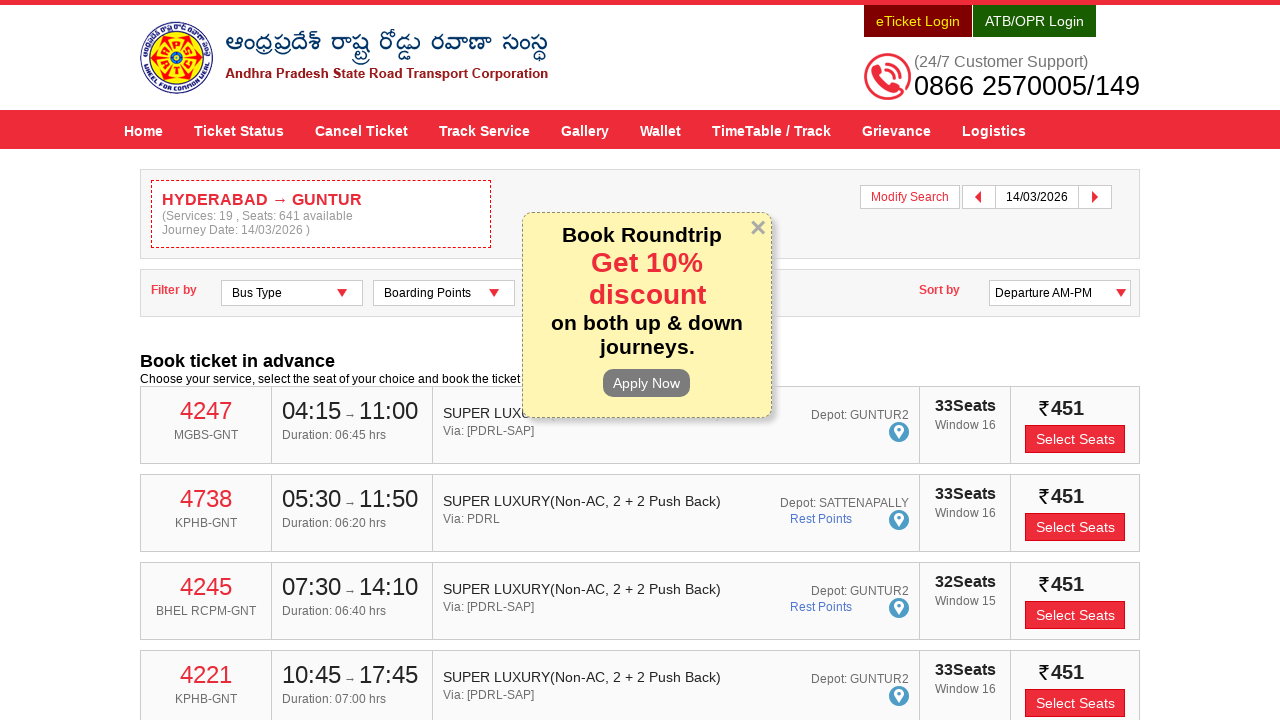

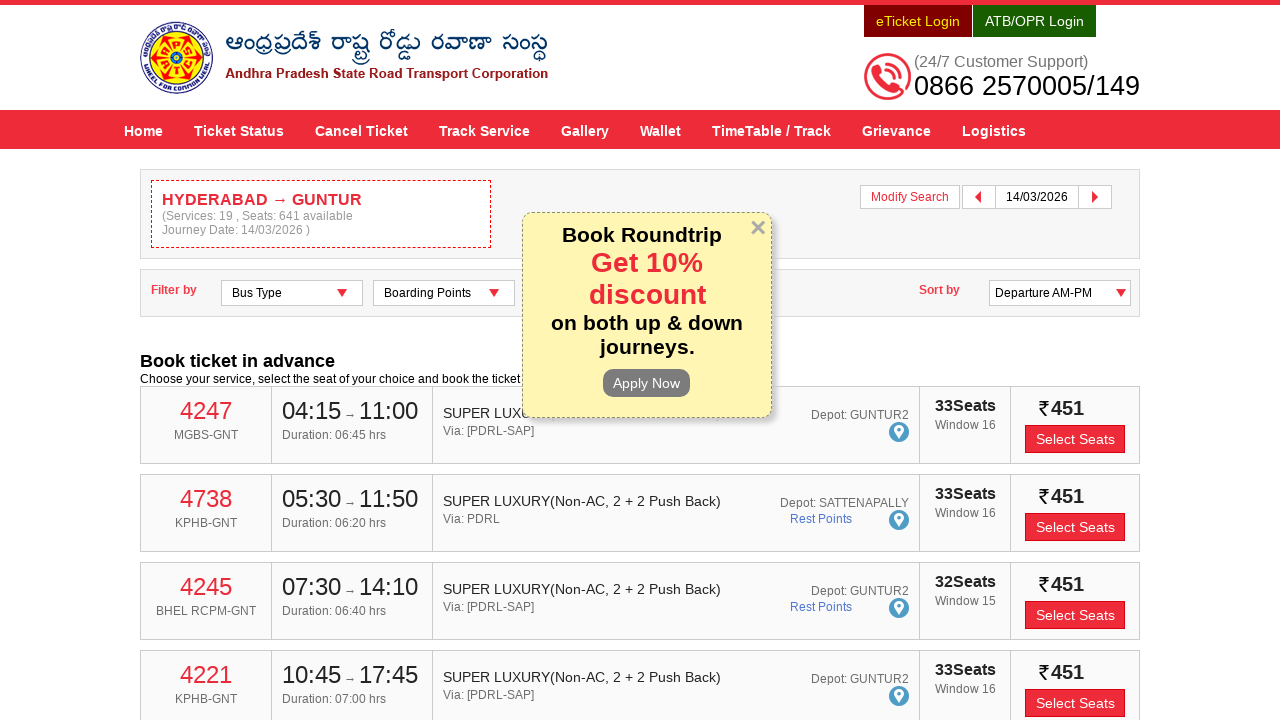